Tests dropdown select functionality by selecting each option sequentially from the dropdown

Starting URL: https://rahulshettyacademy.com/AutomationPractice/

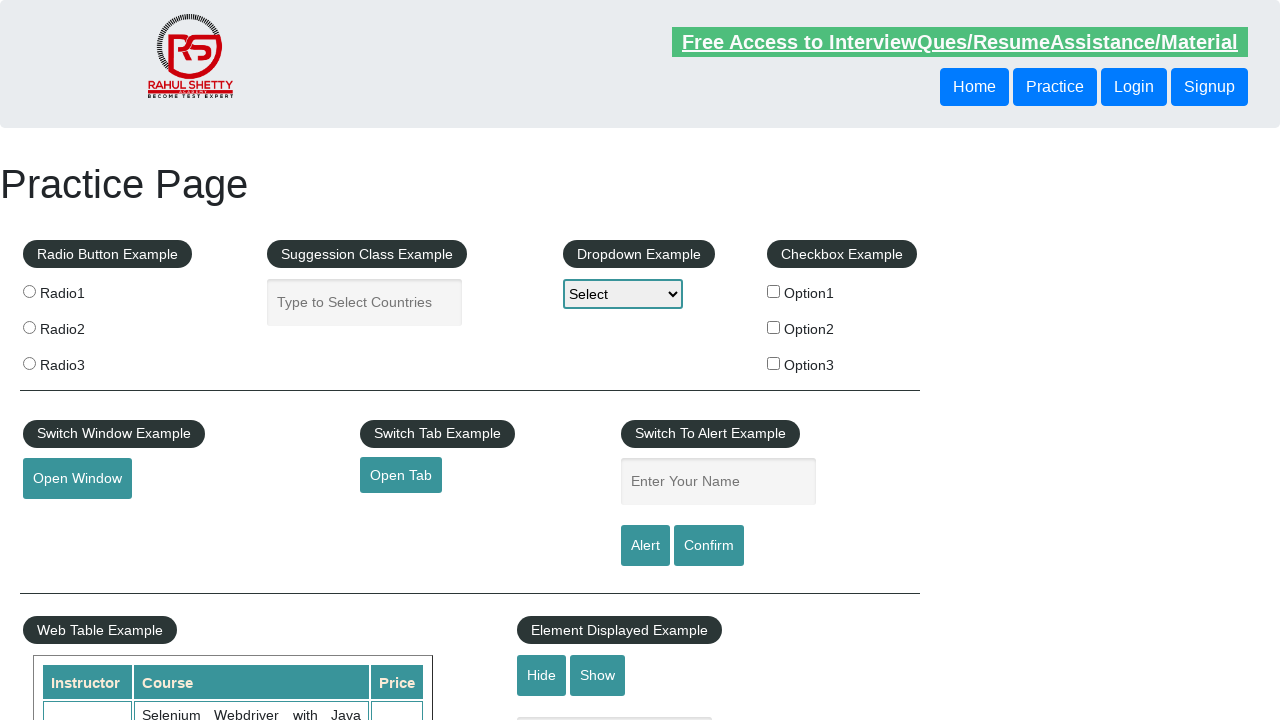

Selected 'option1' from dropdown on #dropdown-class-example
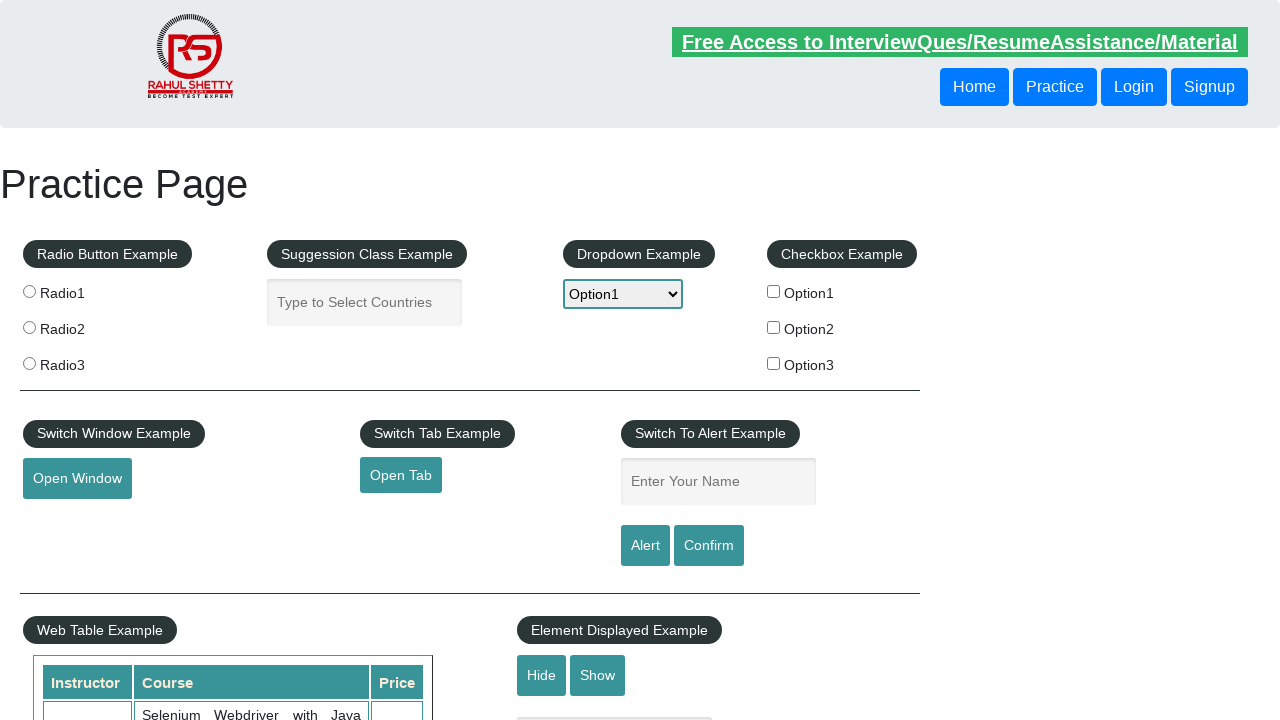

Selected 'option2' from dropdown on #dropdown-class-example
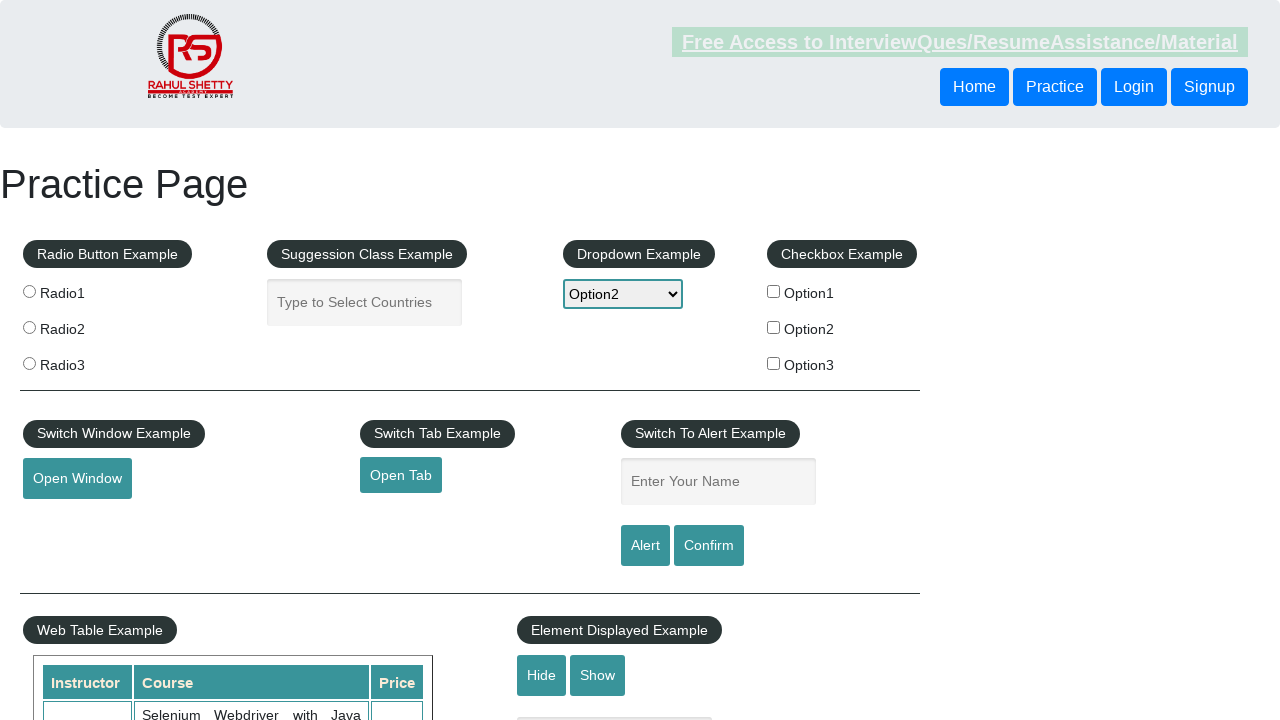

Selected 'option3' from dropdown on #dropdown-class-example
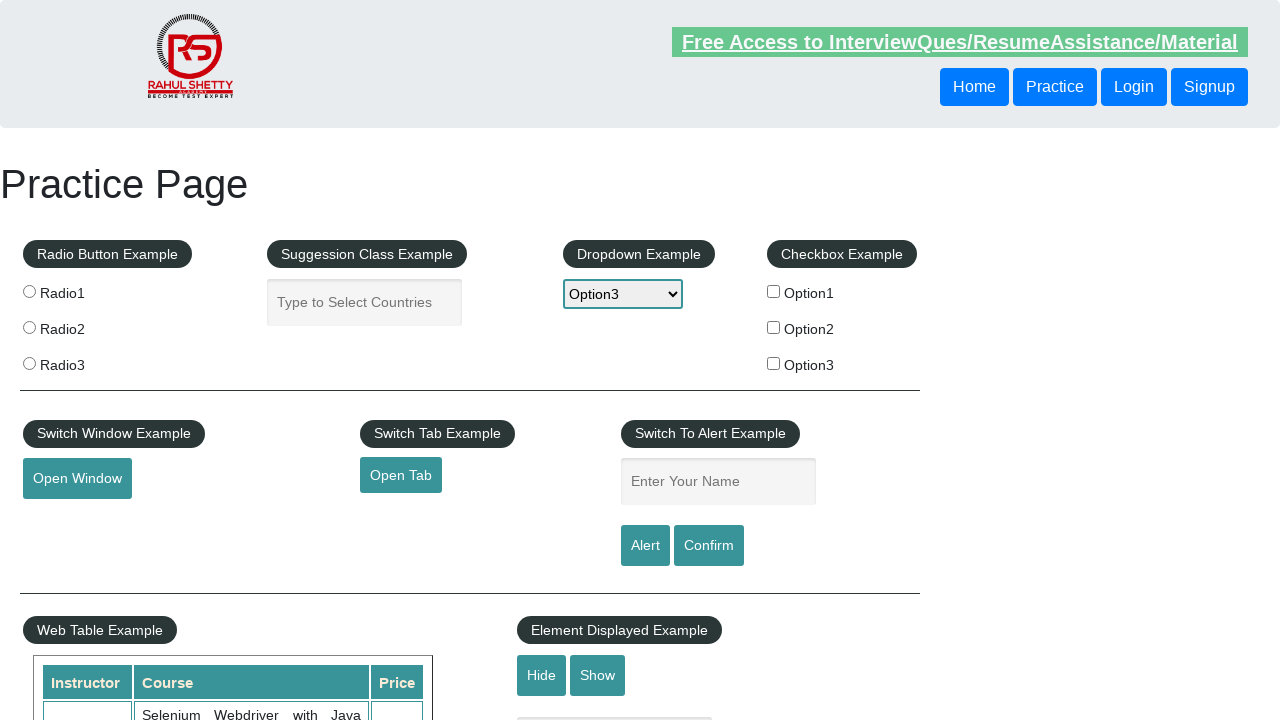

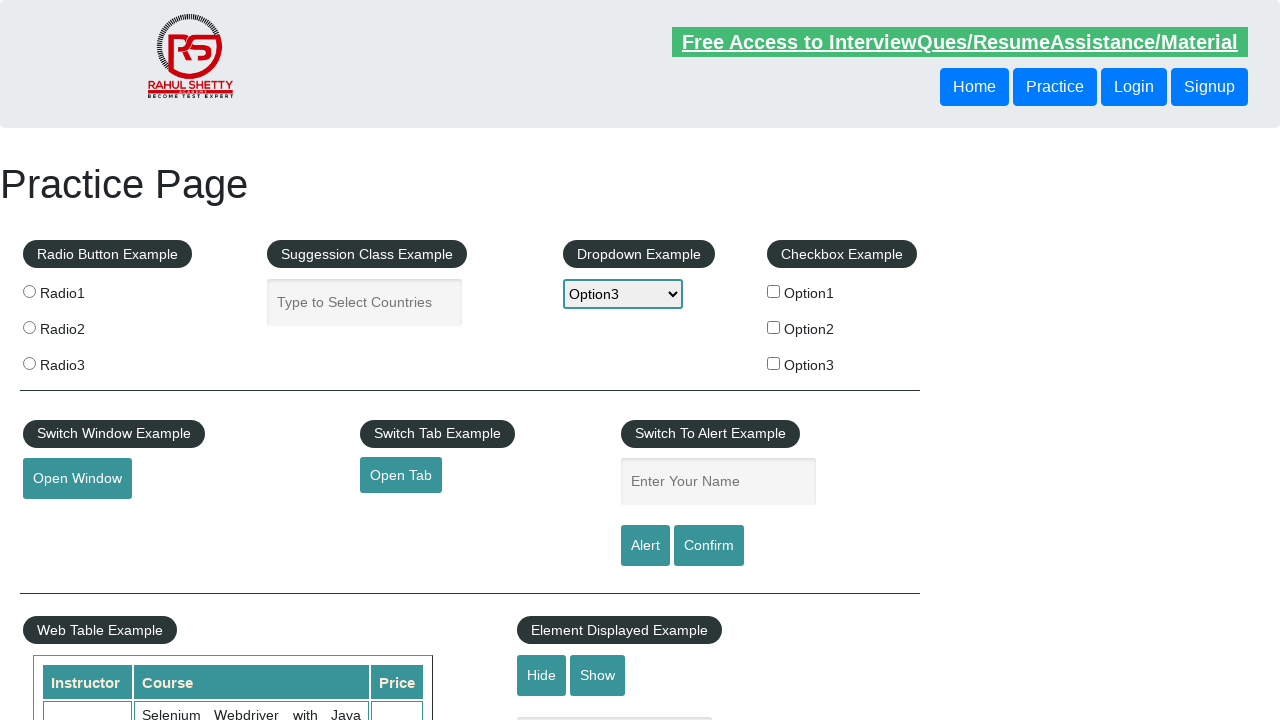